Tests clicking a modal dialog button and closing it by clicking OK

Starting URL: https://testpages.eviltester.com/styled/alerts/fake-alert-test.html

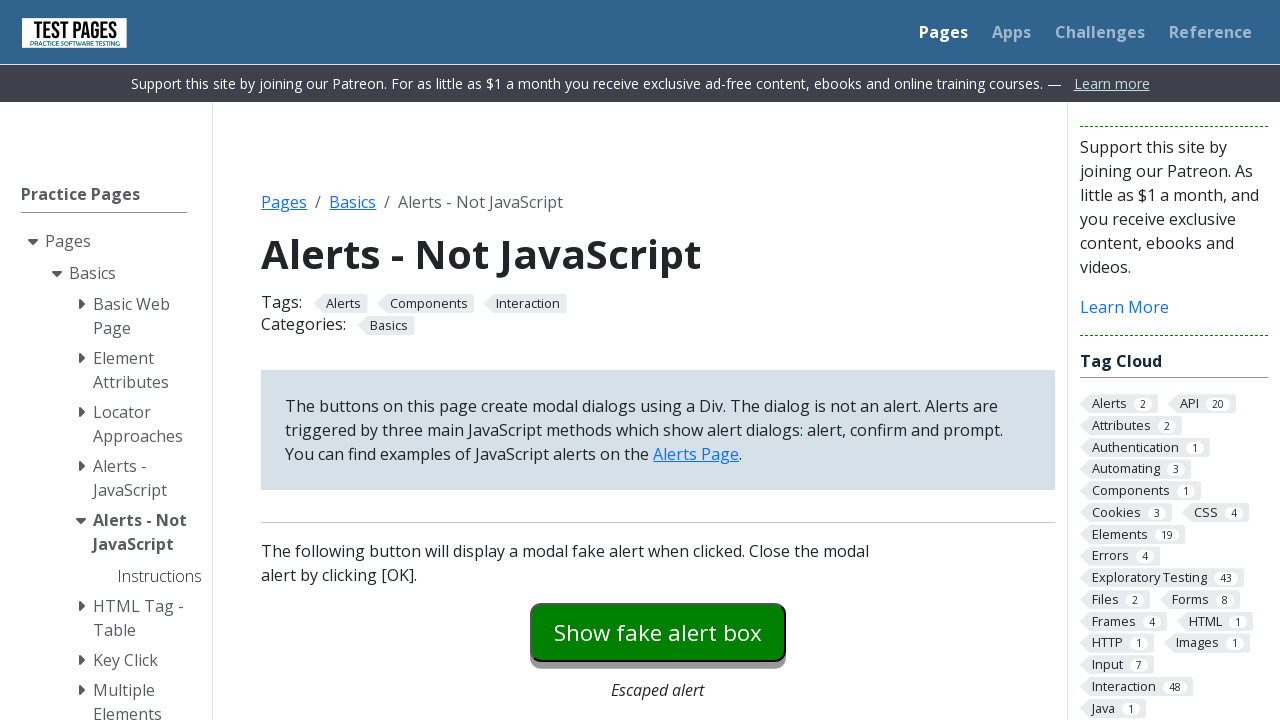

Clicked the modal dialog button at (658, 360) on #modaldialog
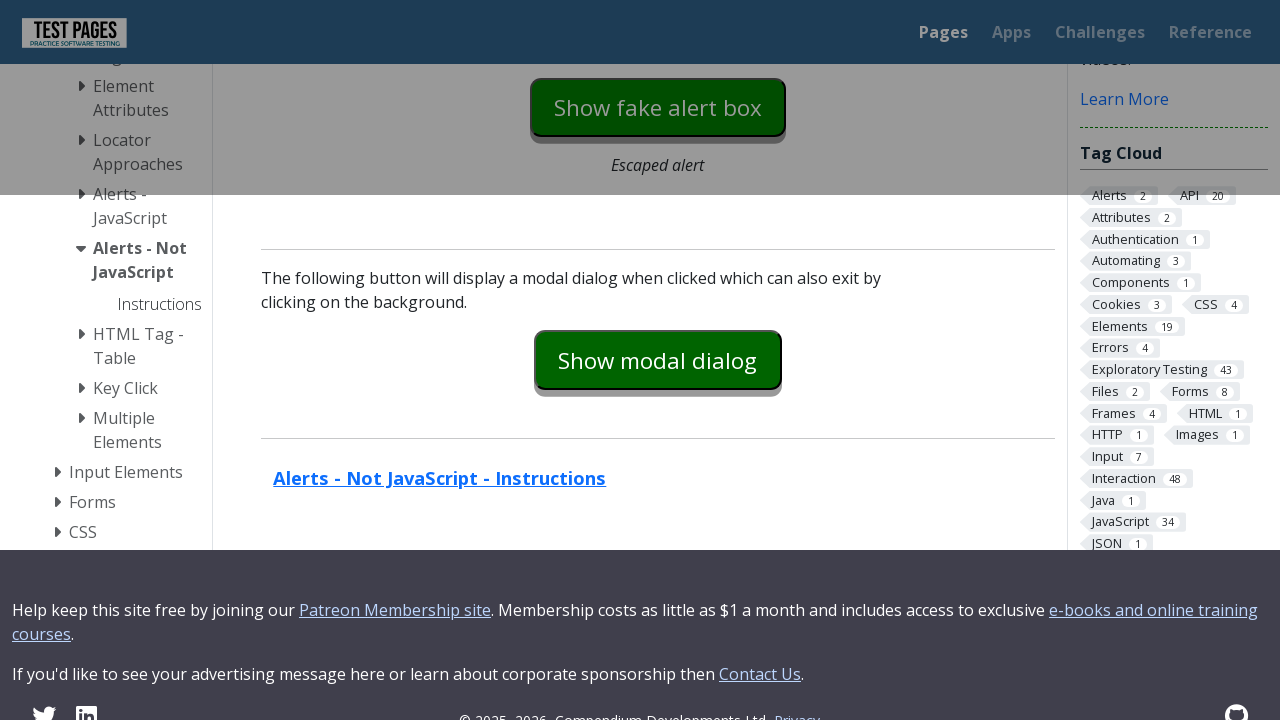

Modal dialog appeared with text visible
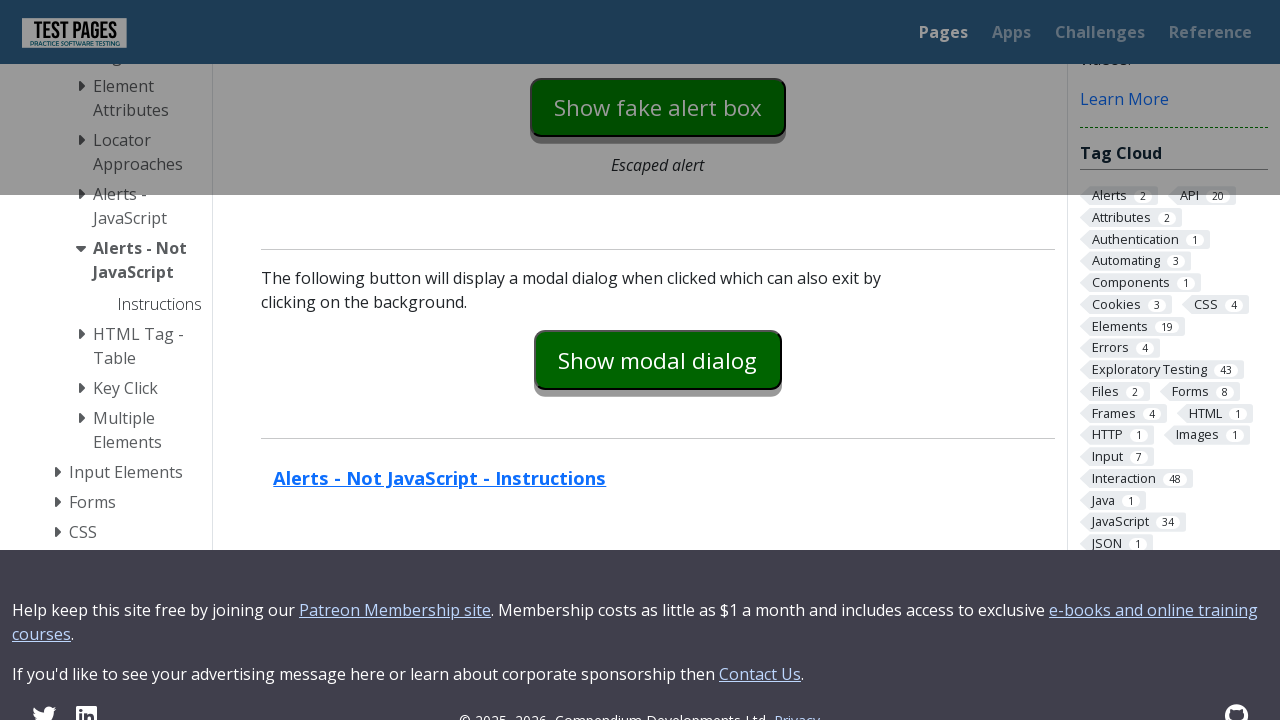

Clicked OK button to close the dialog at (719, 361) on #dialog-ok
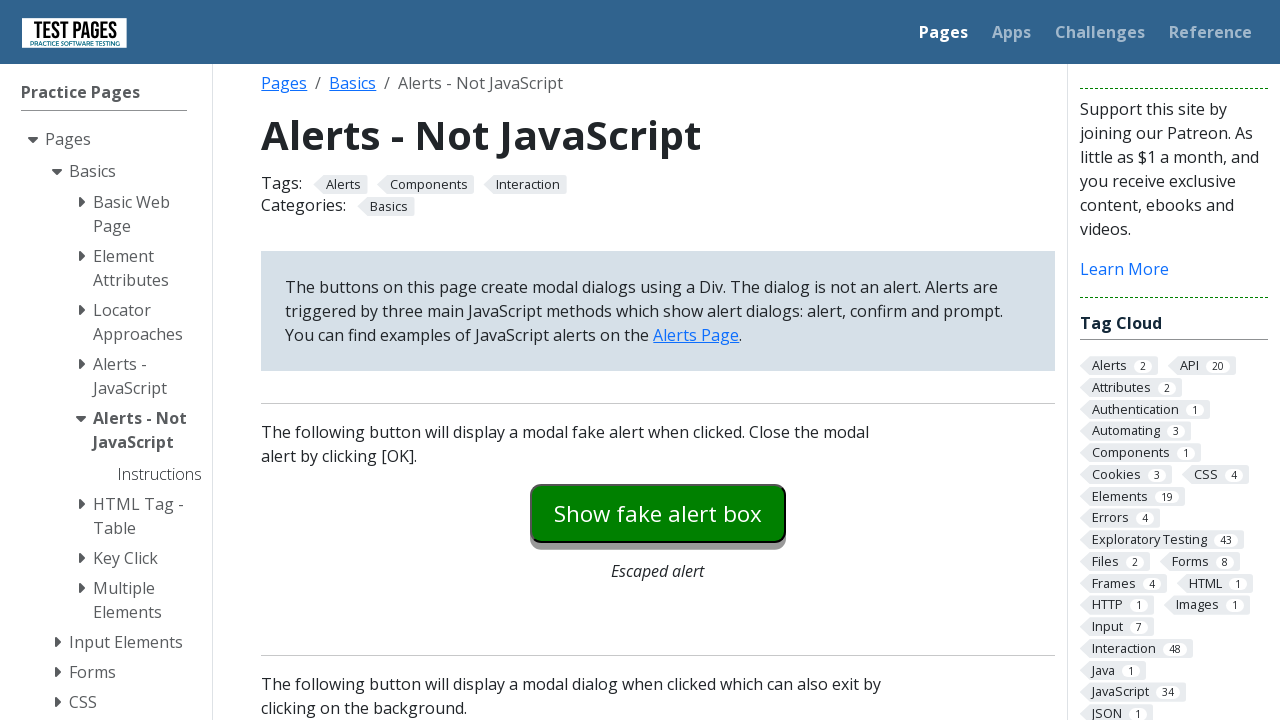

Modal dialog closed successfully
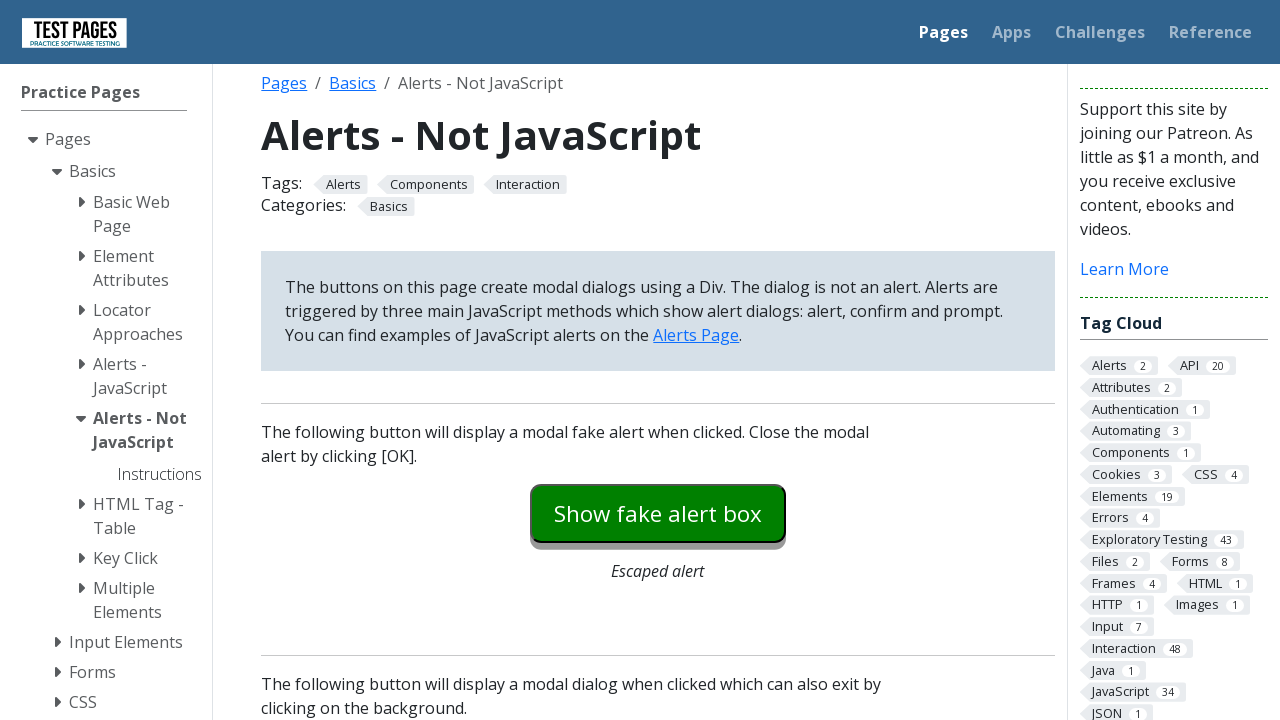

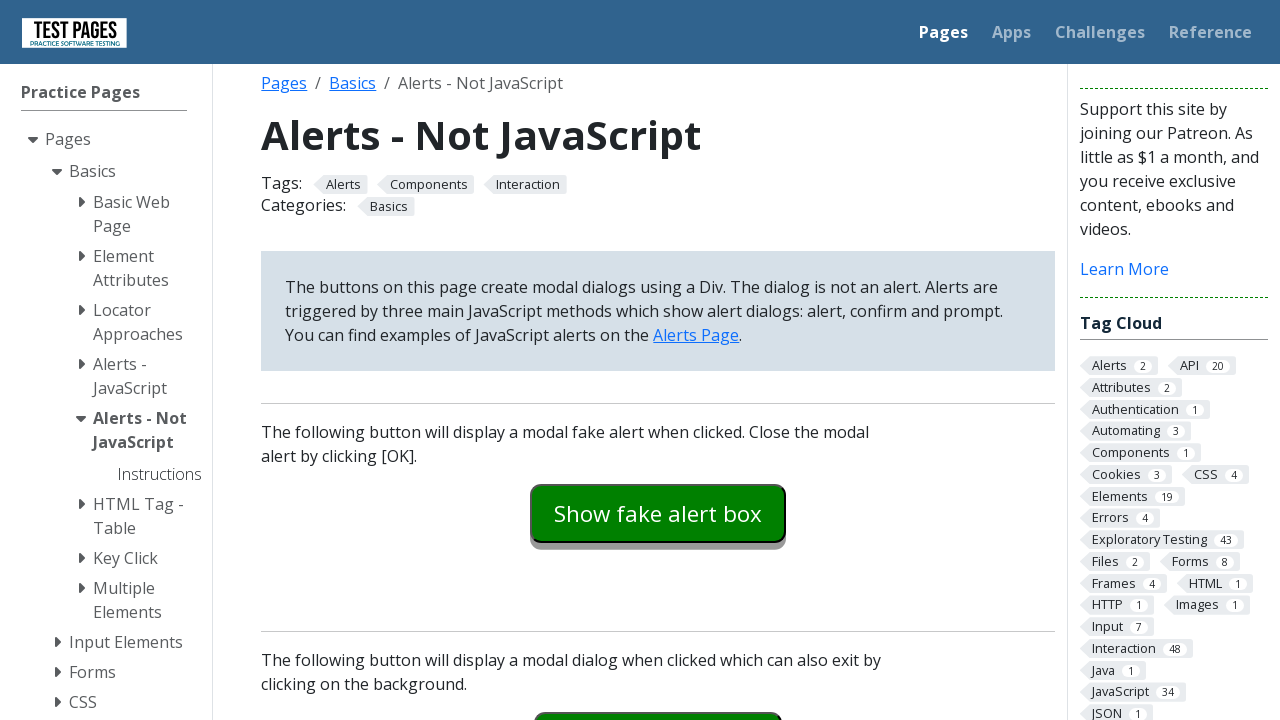